Tests click and hold functionality to select multiple elements in a grid by clicking and dragging from one element to another

Starting URL: http://jqueryui.com/resources/demos/selectable/display-grid.html

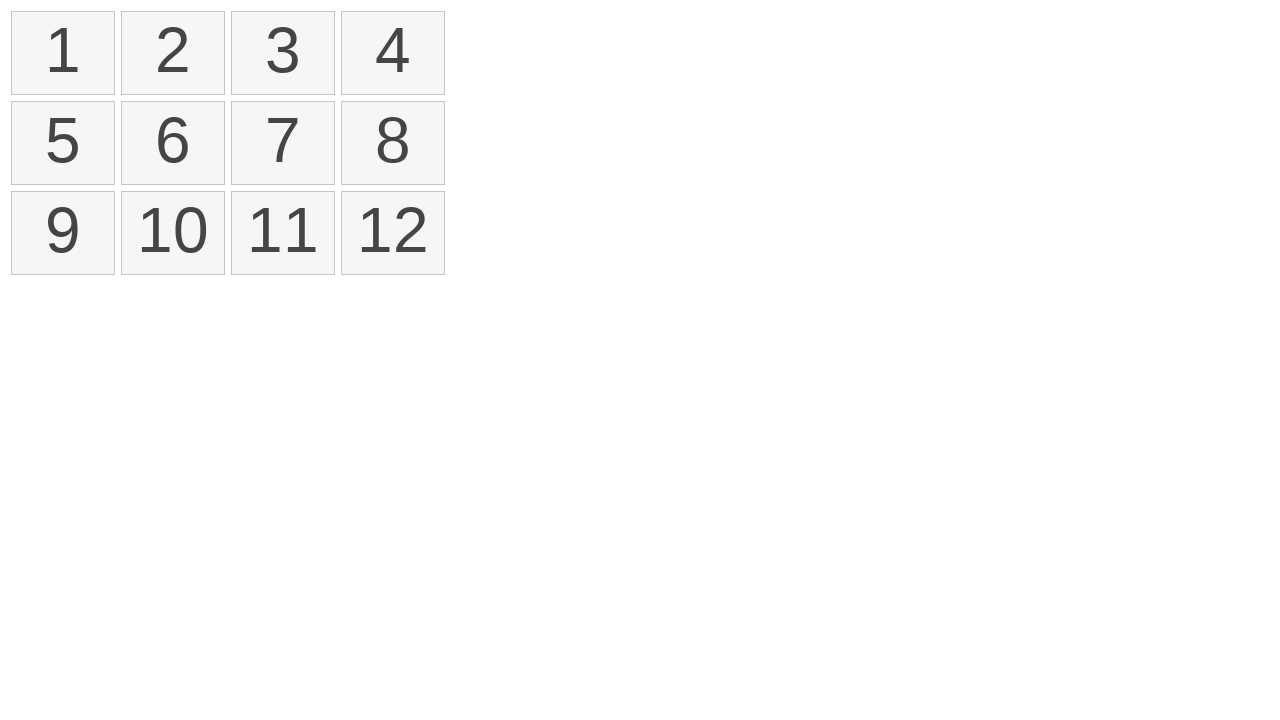

Located all selectable elements in the grid
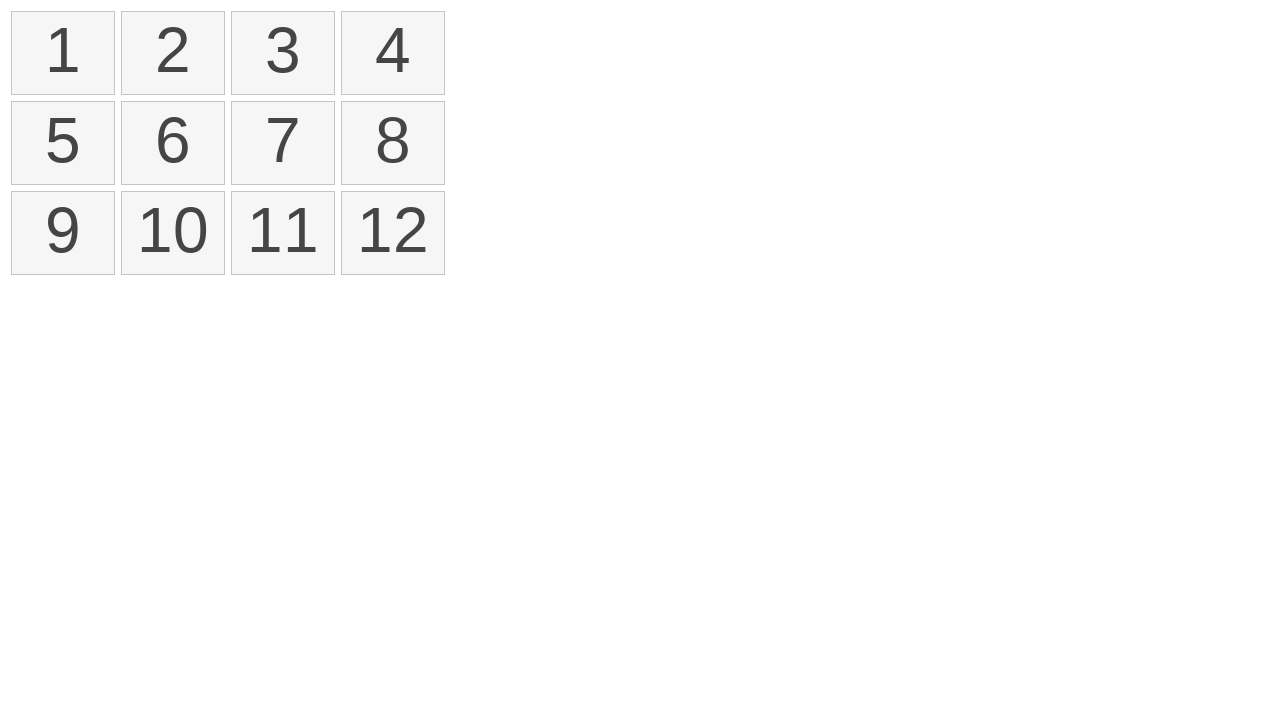

Selected first element as drag source
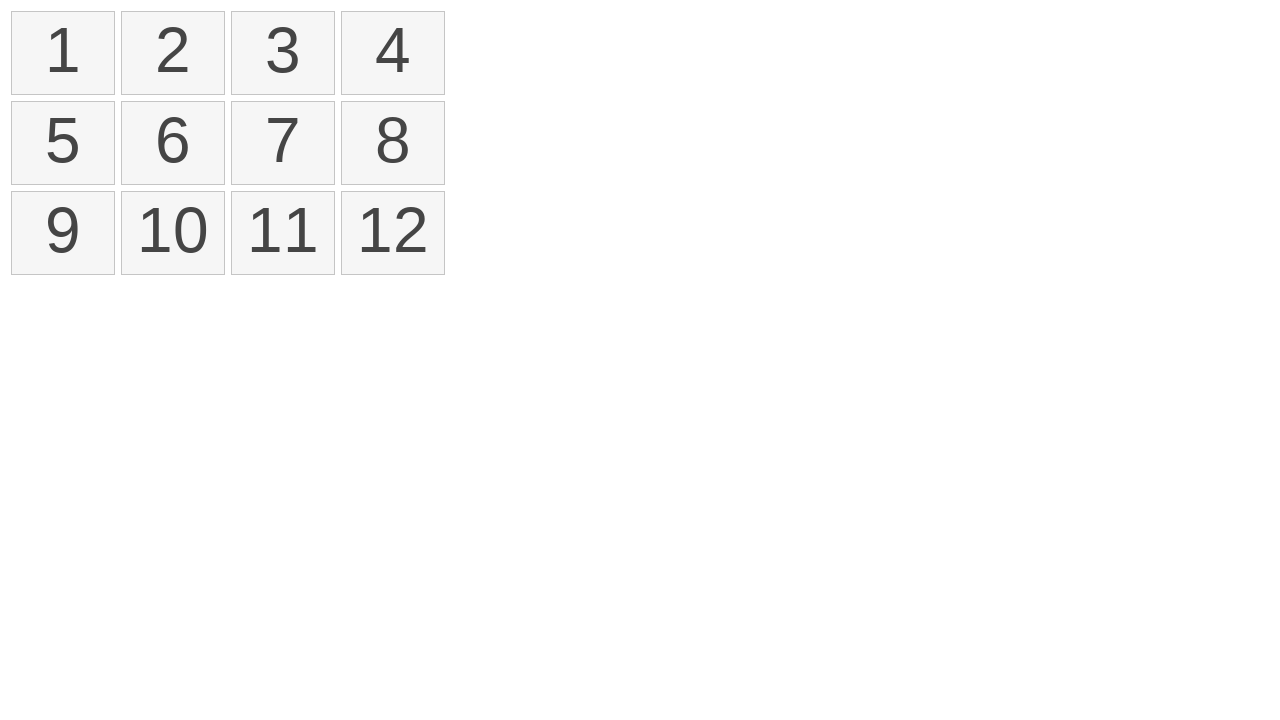

Selected fourth element as drag target
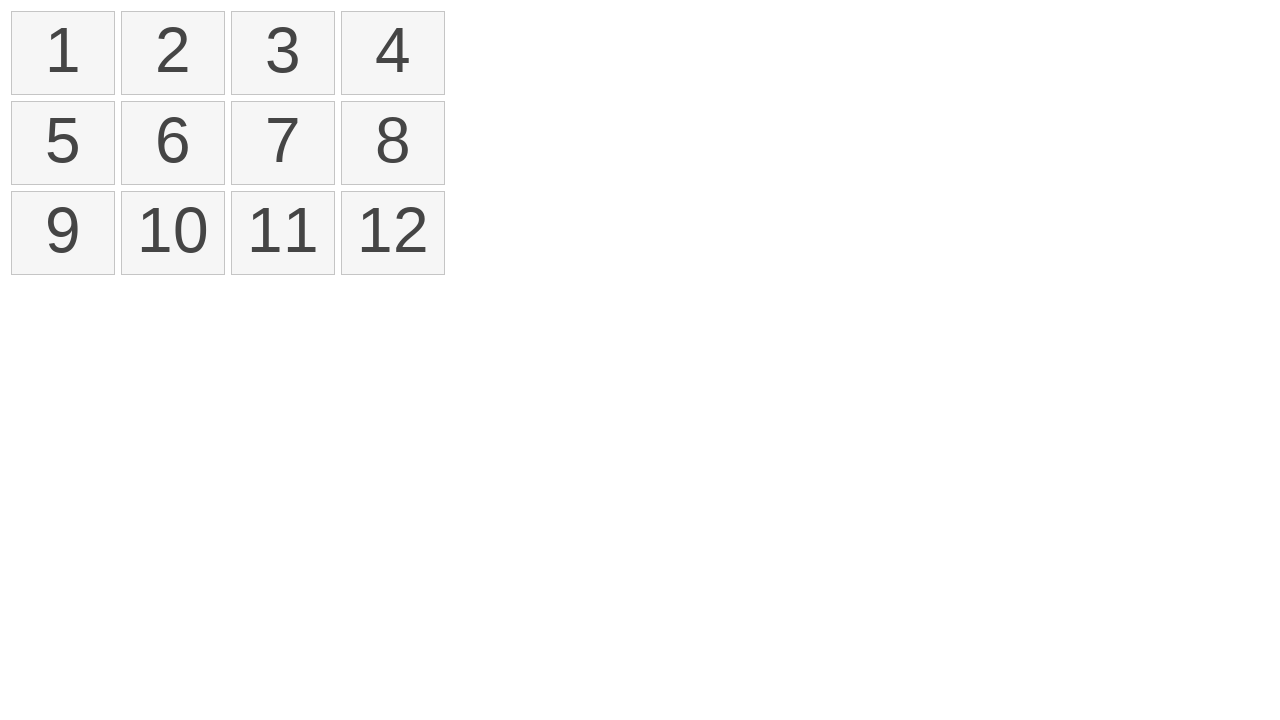

Retrieved bounding box of source element
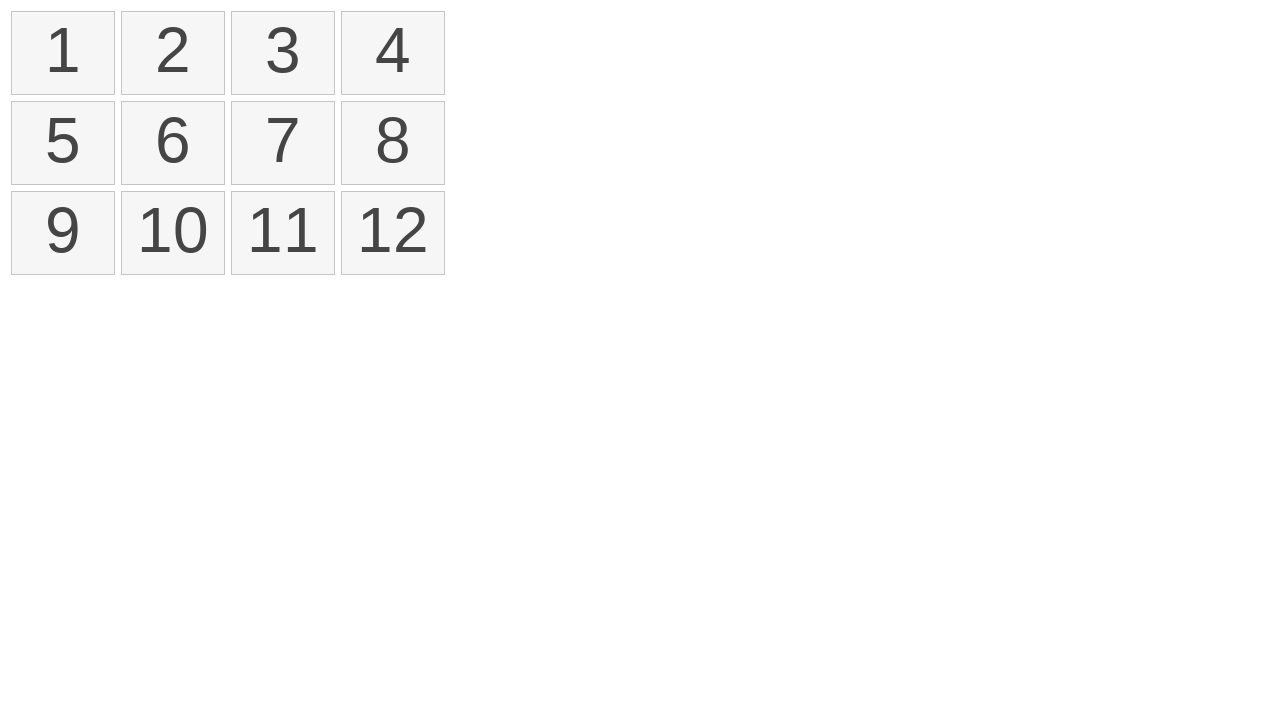

Retrieved bounding box of target element
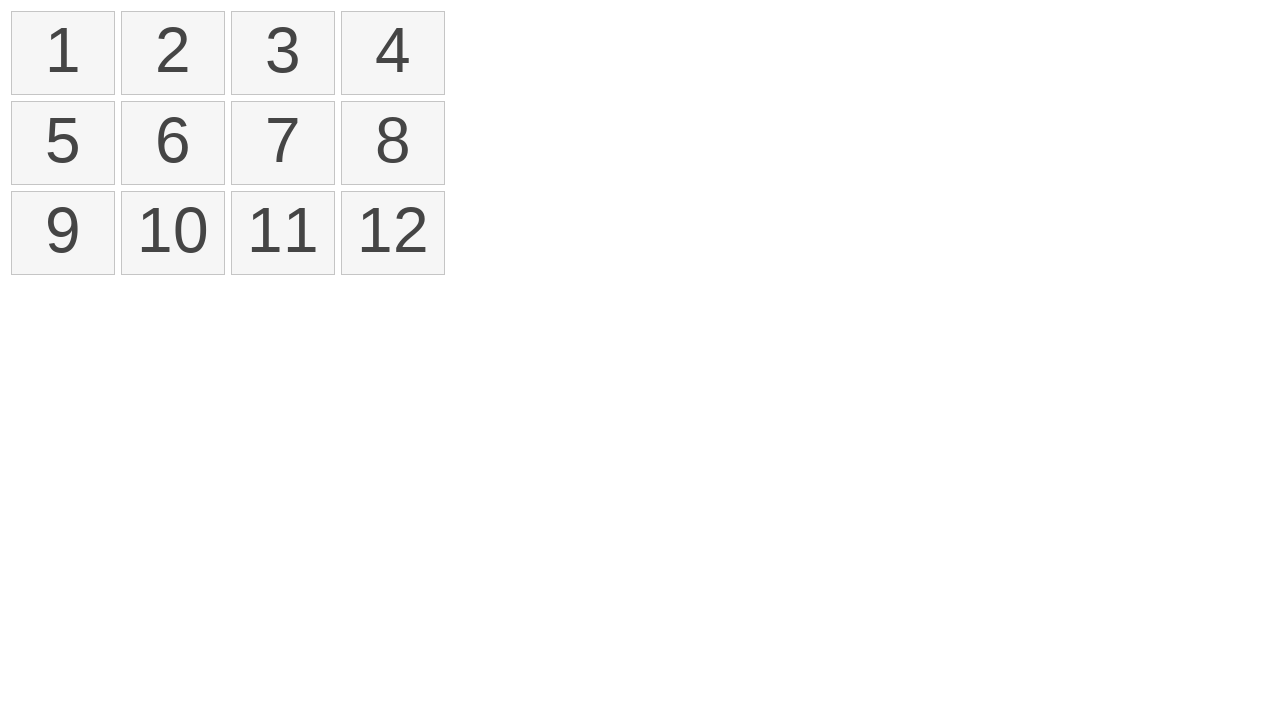

Moved mouse to center of first element at (63, 53)
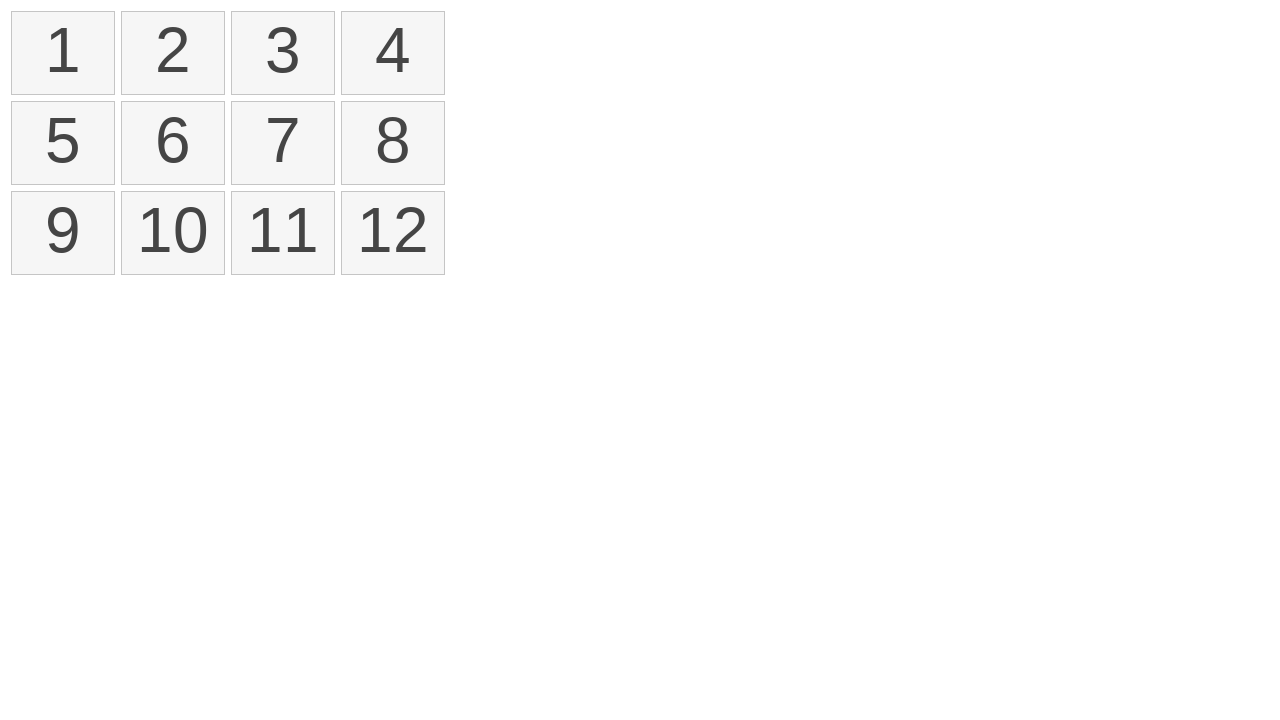

Pressed mouse button down to start drag at (63, 53)
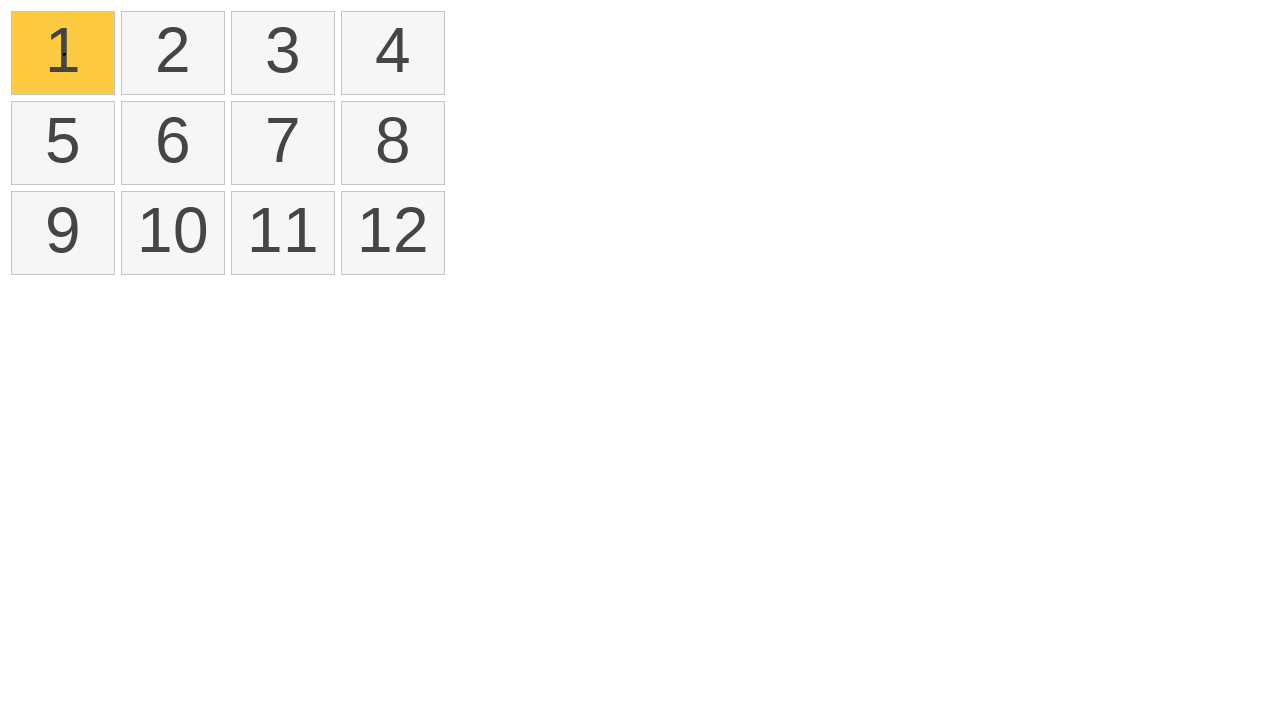

Dragged mouse to center of fourth element at (393, 53)
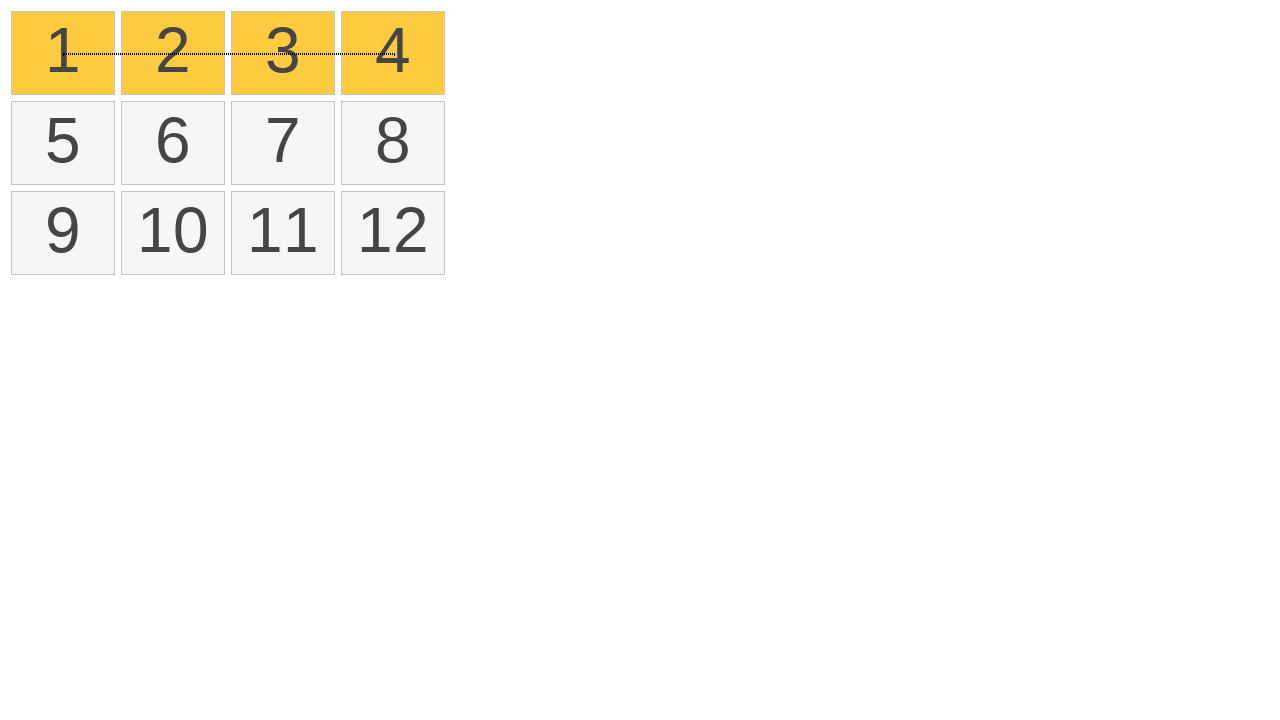

Released mouse button to complete drag selection at (393, 53)
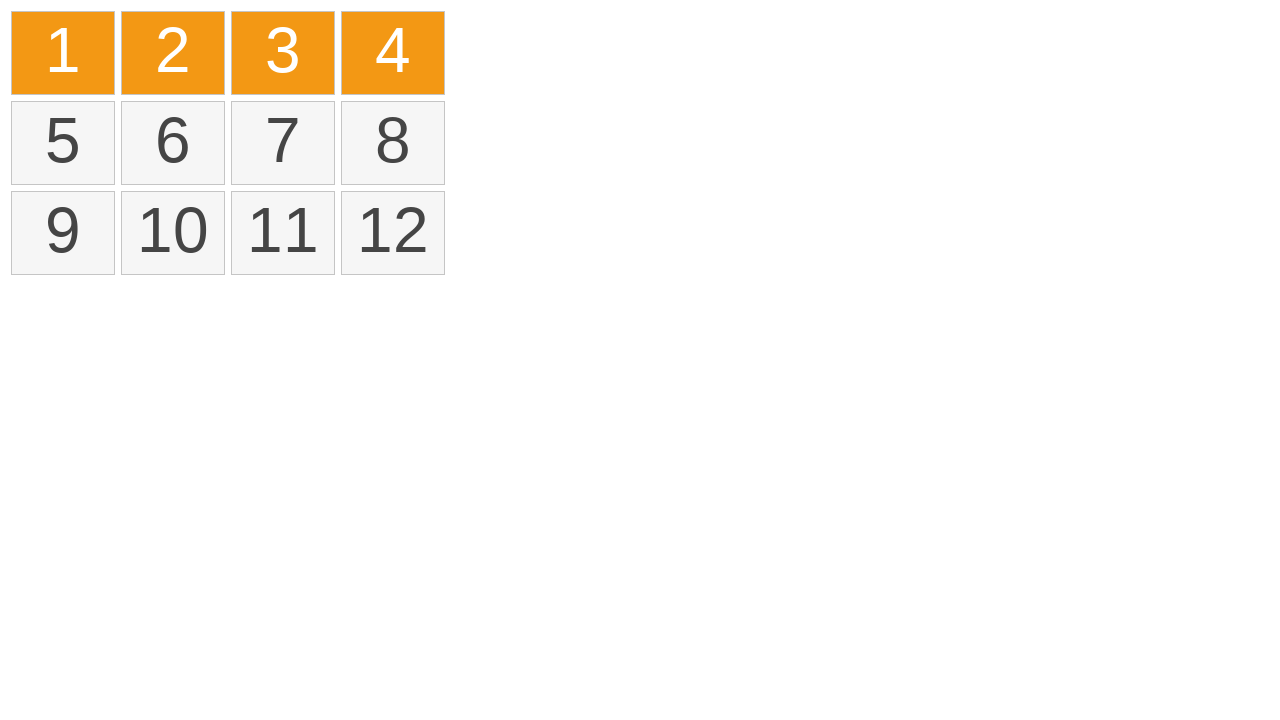

Located all selected elements in the grid
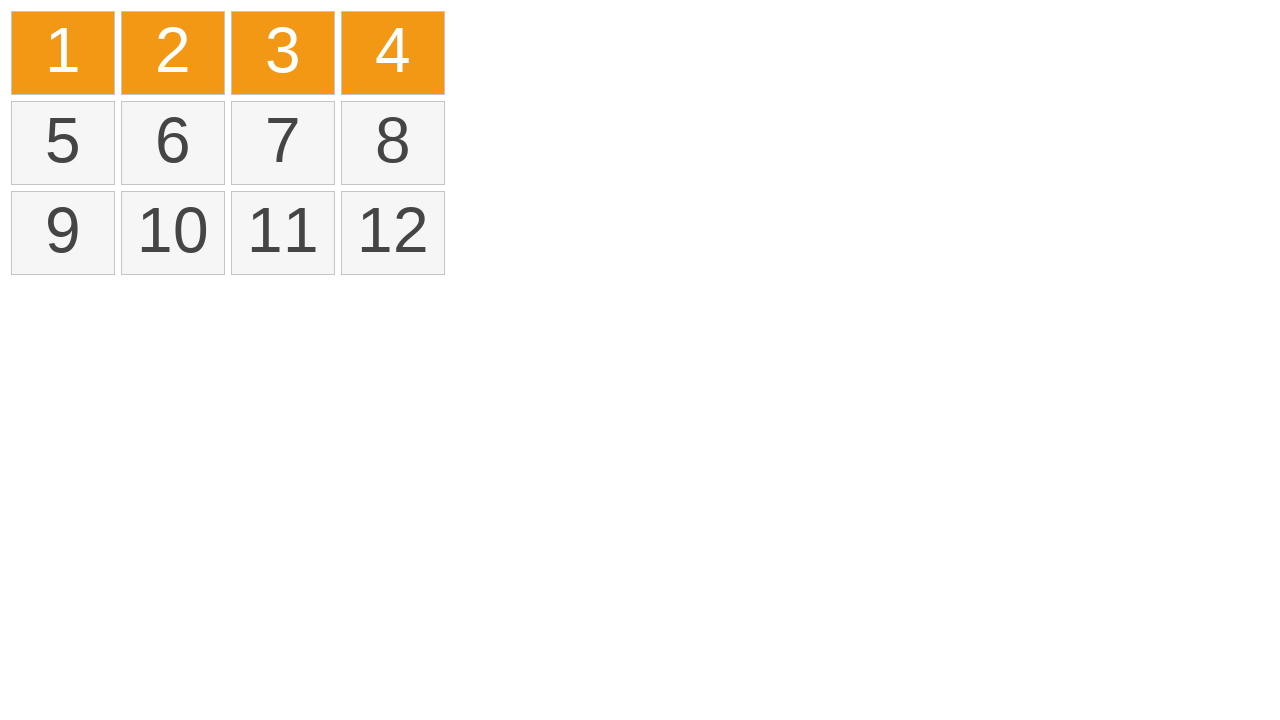

Verified that 4 elements are selected
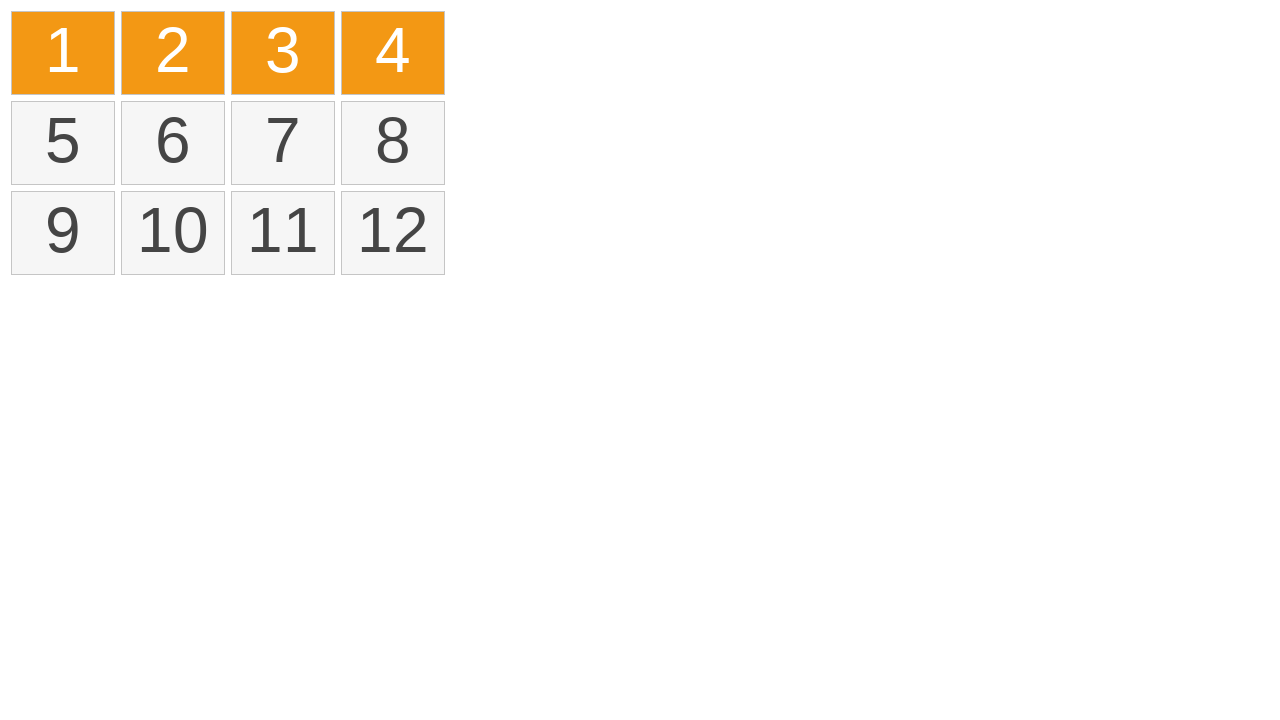

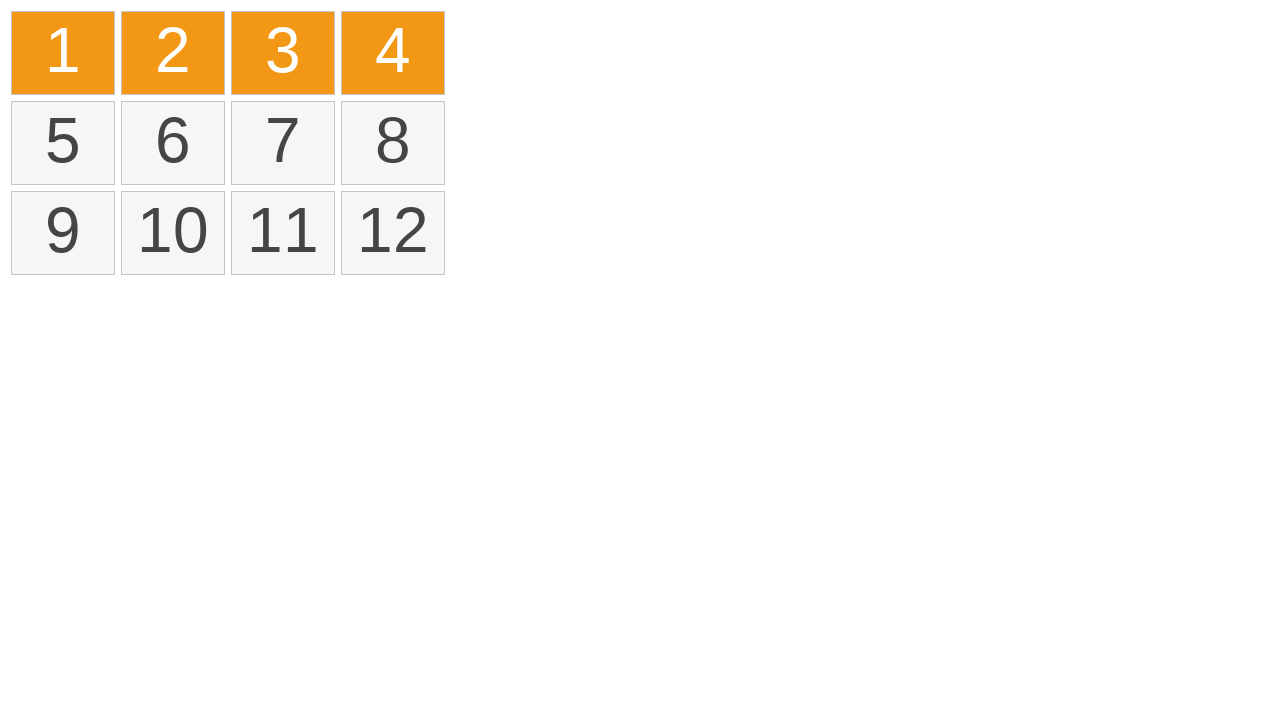